Navigates to the OrangeHRM demo login page and verifies the page title is "OrangeHRM"

Starting URL: https://opensource-demo.orangehrmlive.com/web/index.php/auth/login

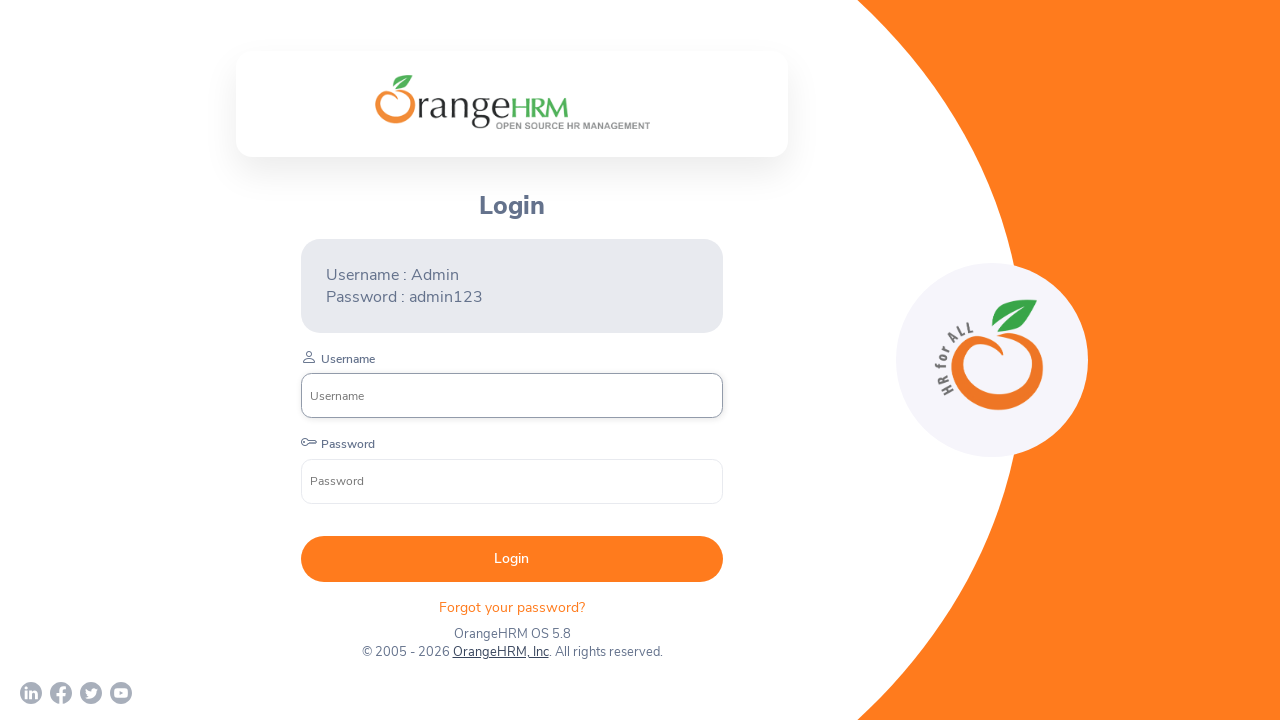

Waited for page to load (domcontentloaded)
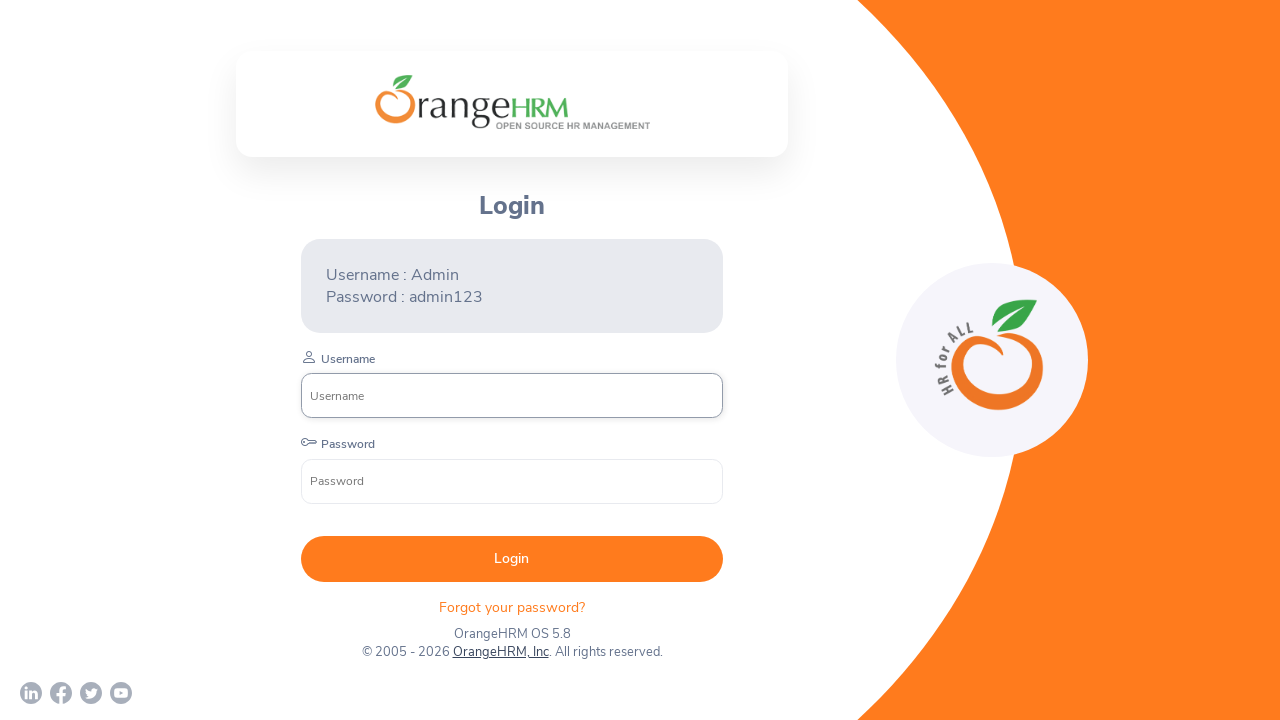

Retrieved page title: OrangeHRM
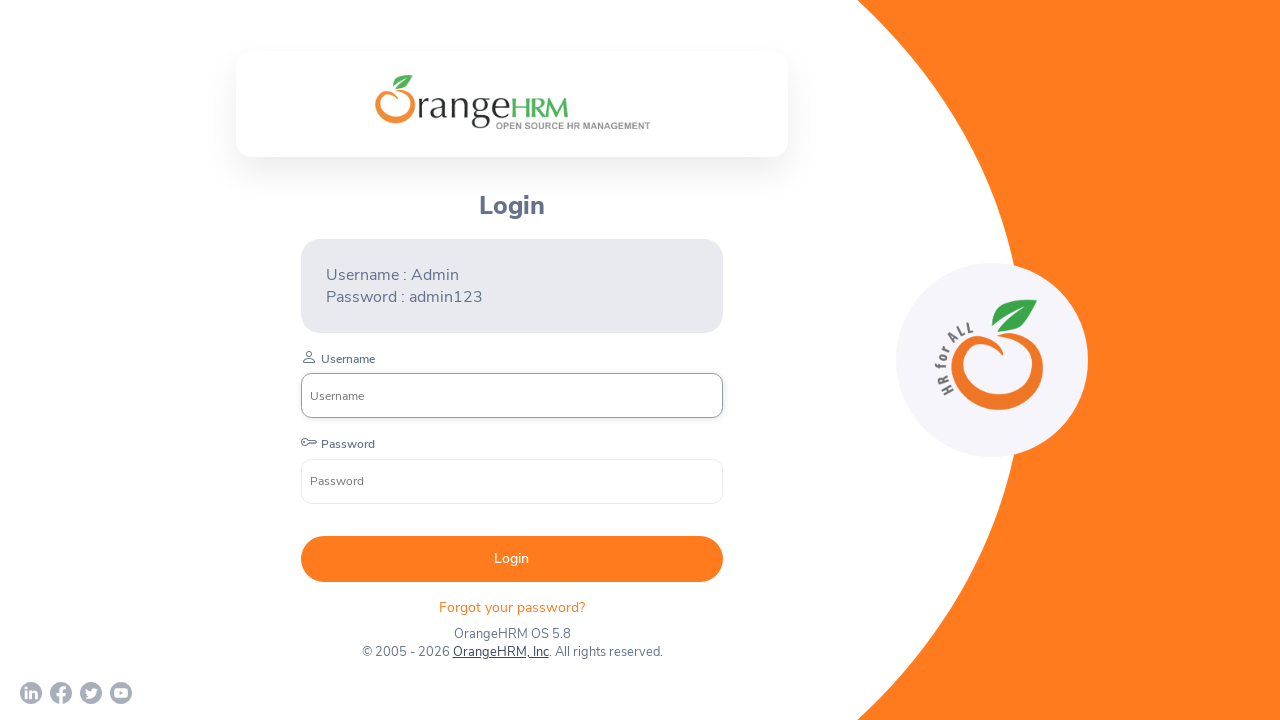

Verified page title is 'OrangeHRM'
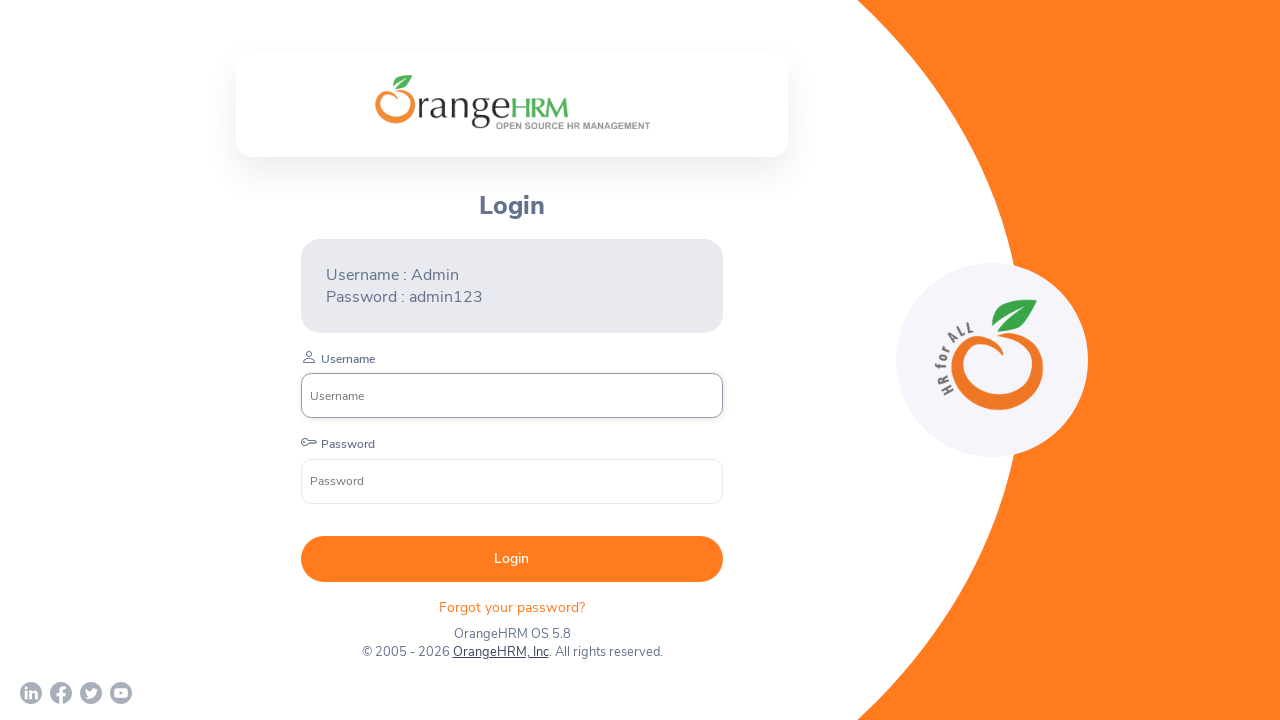

Retrieved current URL: https://opensource-demo.orangehrmlive.com/web/index.php/auth/login
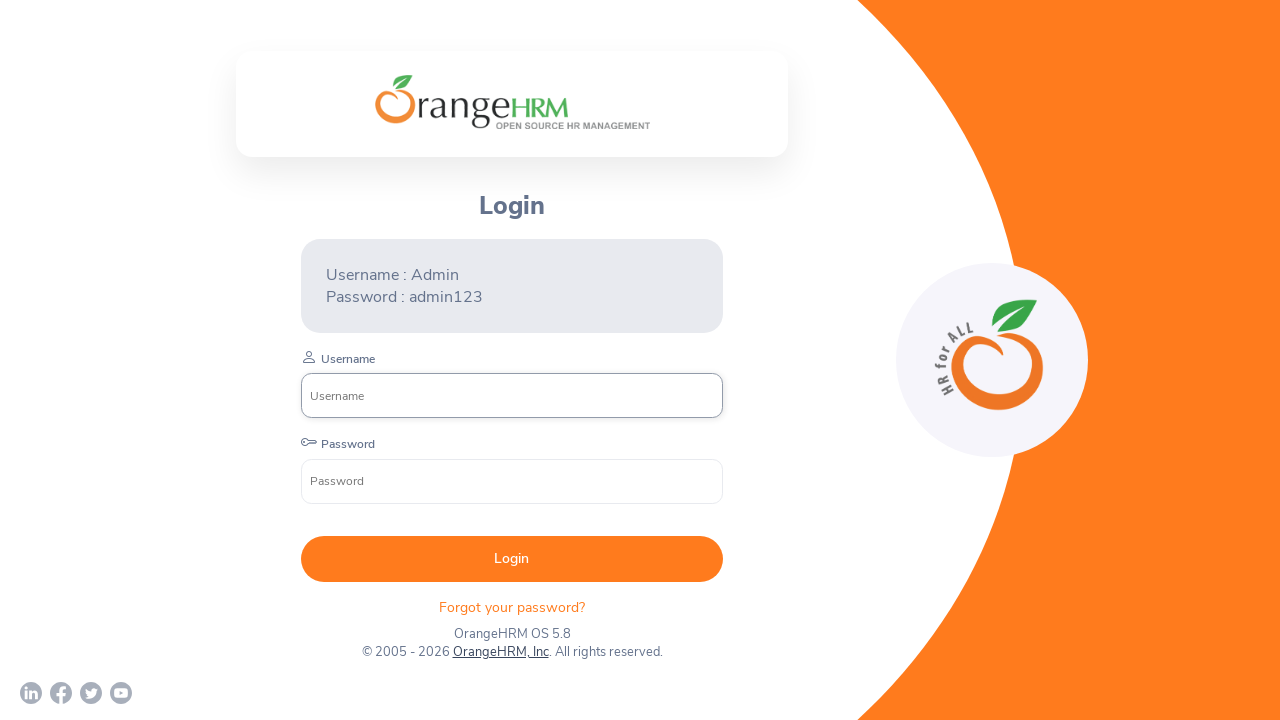

Printed current URL to console
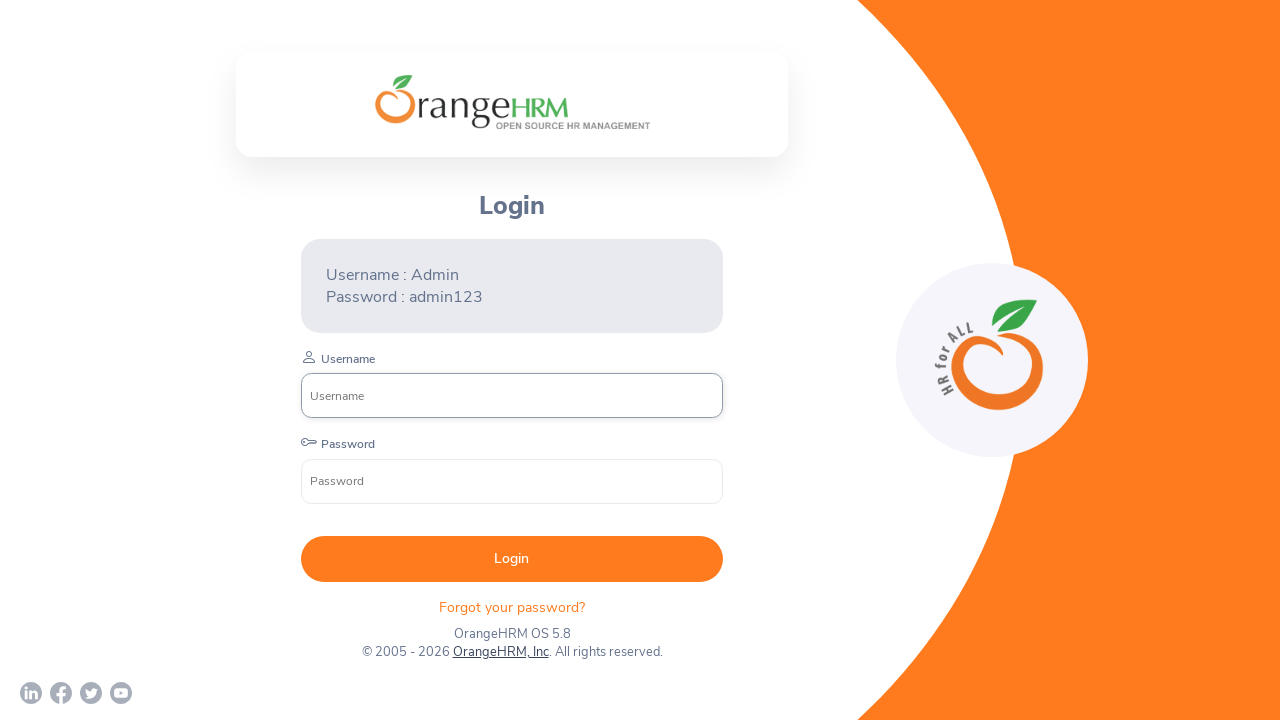

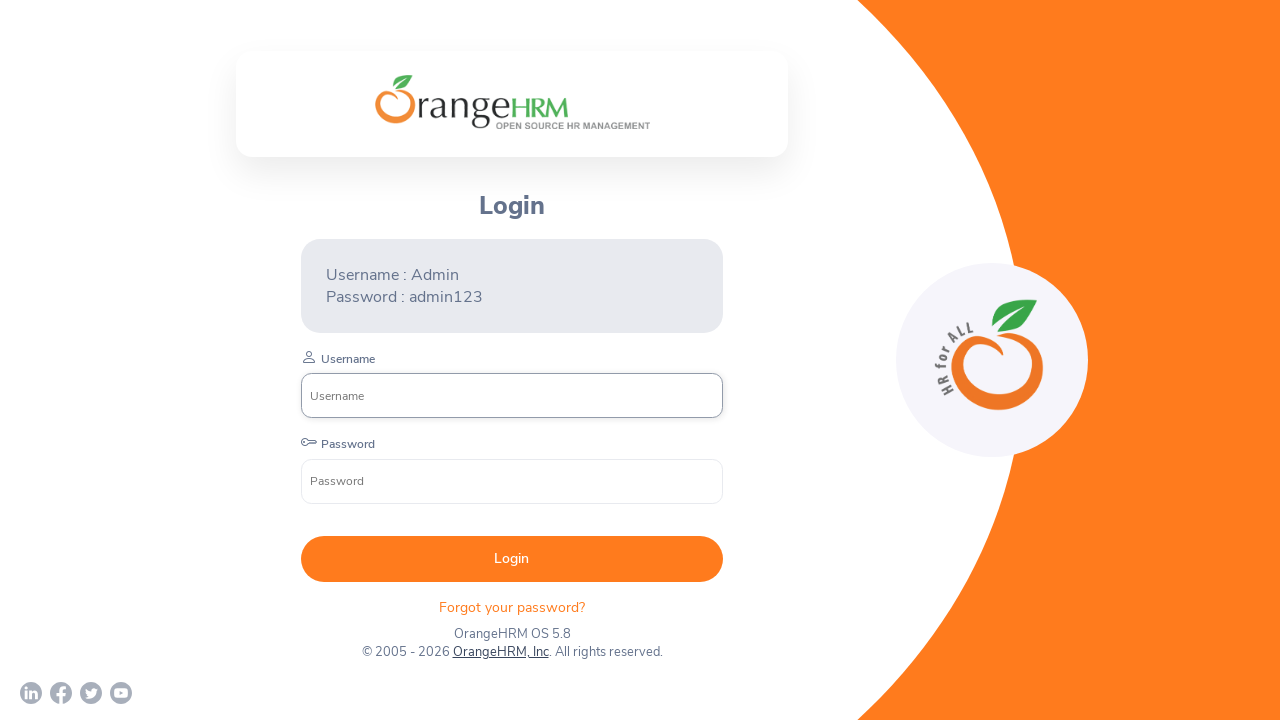